Tests the "Show More" pagination functionality on ESPN's NBA player stats page by repeatedly clicking the load more button until all data is loaded.

Starting URL: https://www.espn.com/nba/stats/player/_/table/offensive/sort/avgPoints/dir/desc

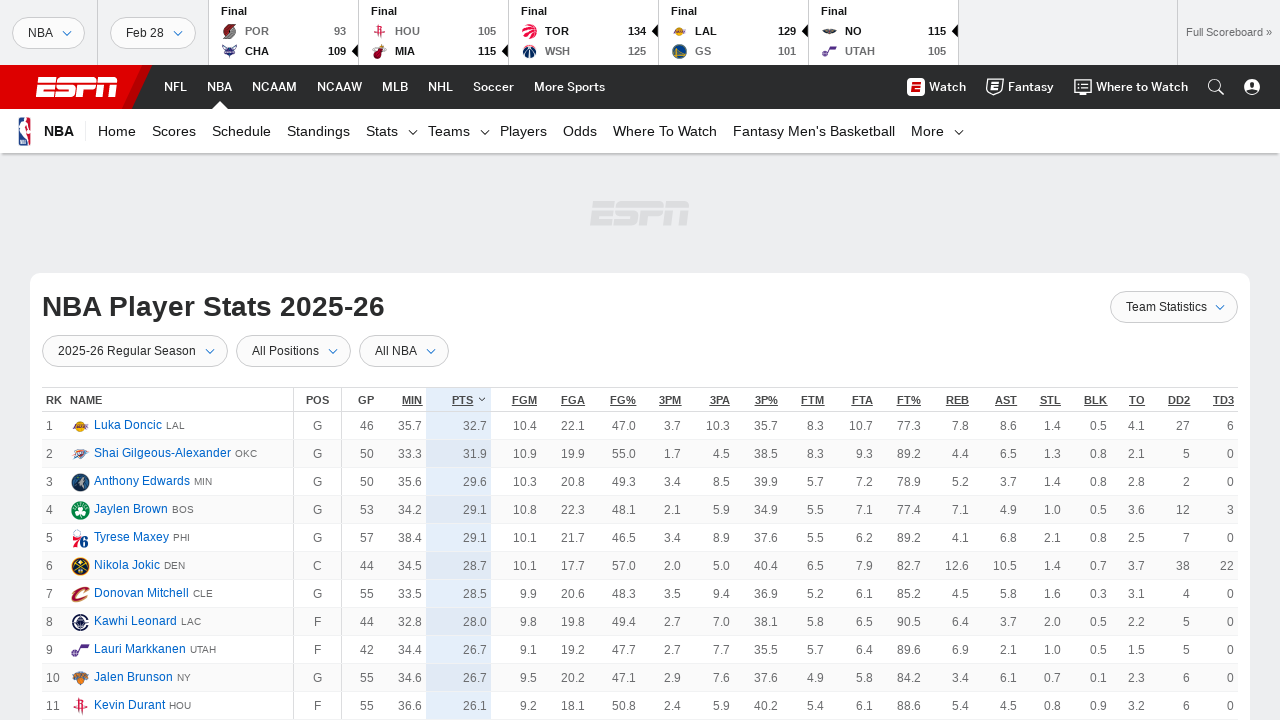

Waited for stats table to load - tbody rows visible
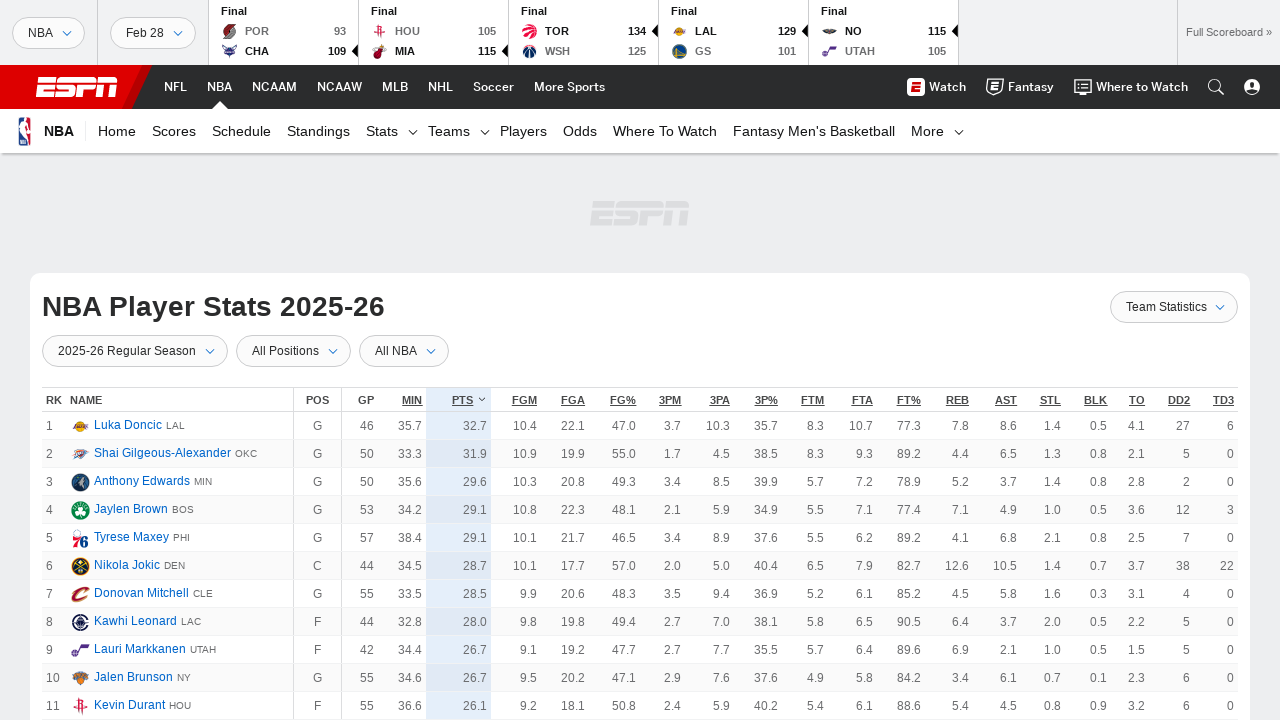

Clicked 'Show More' button (click #1) at (640, 361) on a:has-text('Show More')
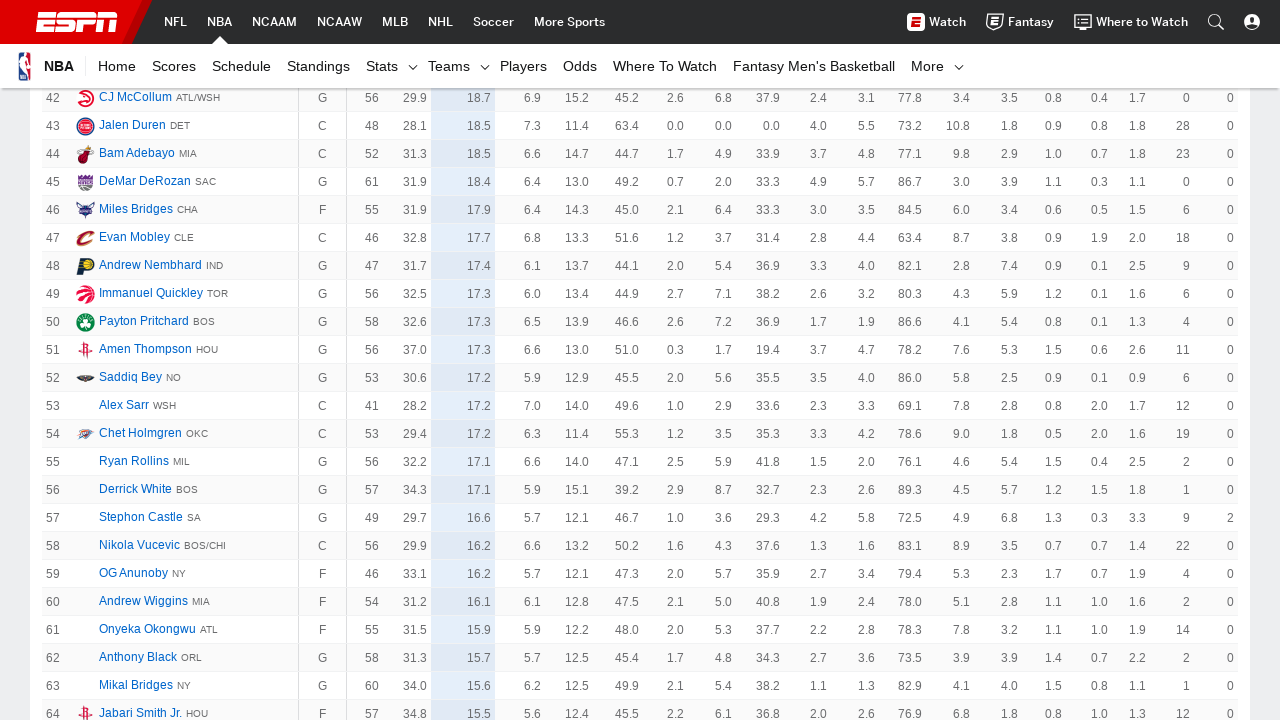

Waited 2 seconds for new player data to load
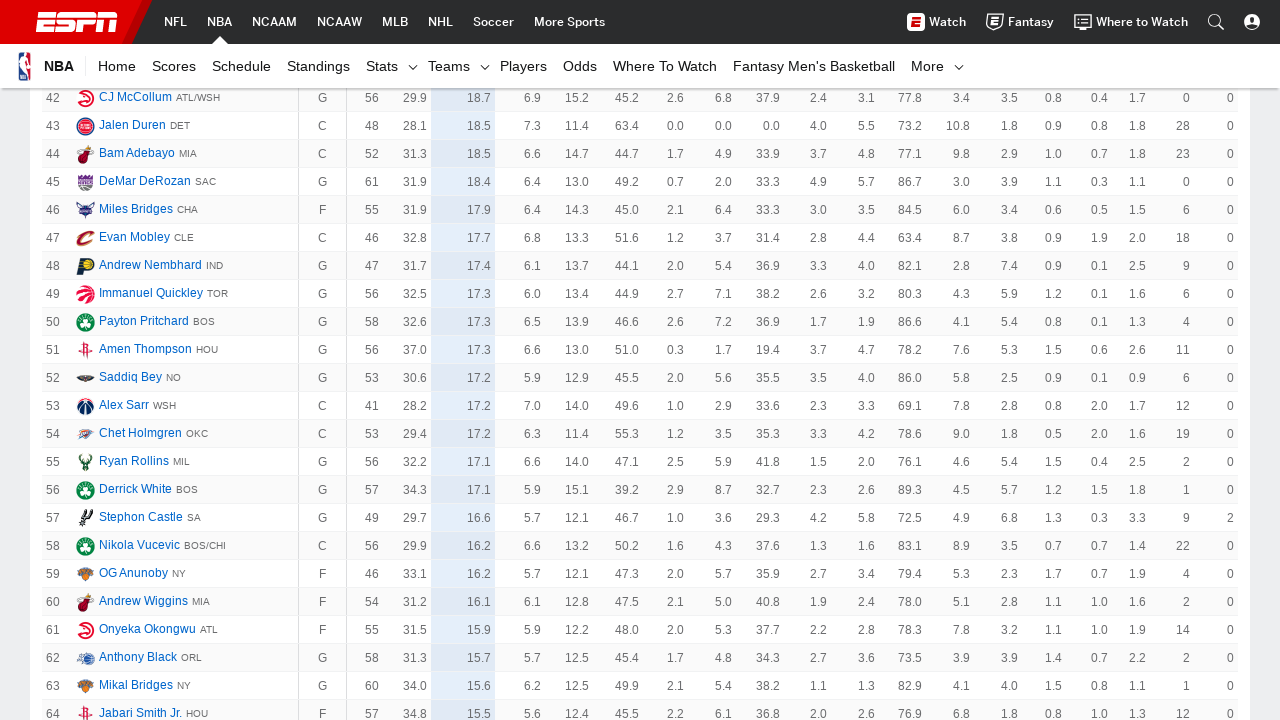

Clicked 'Show More' button (click #2) at (640, 361) on a:has-text('Show More')
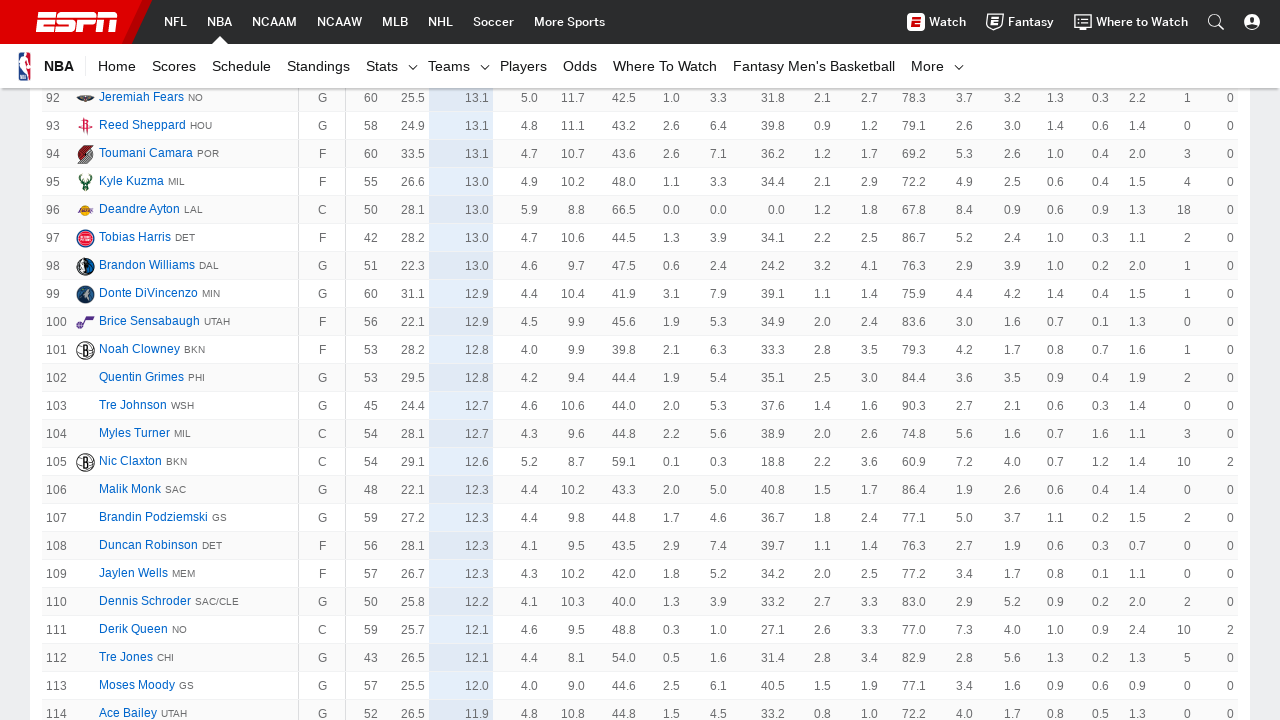

Waited 2 seconds for new player data to load
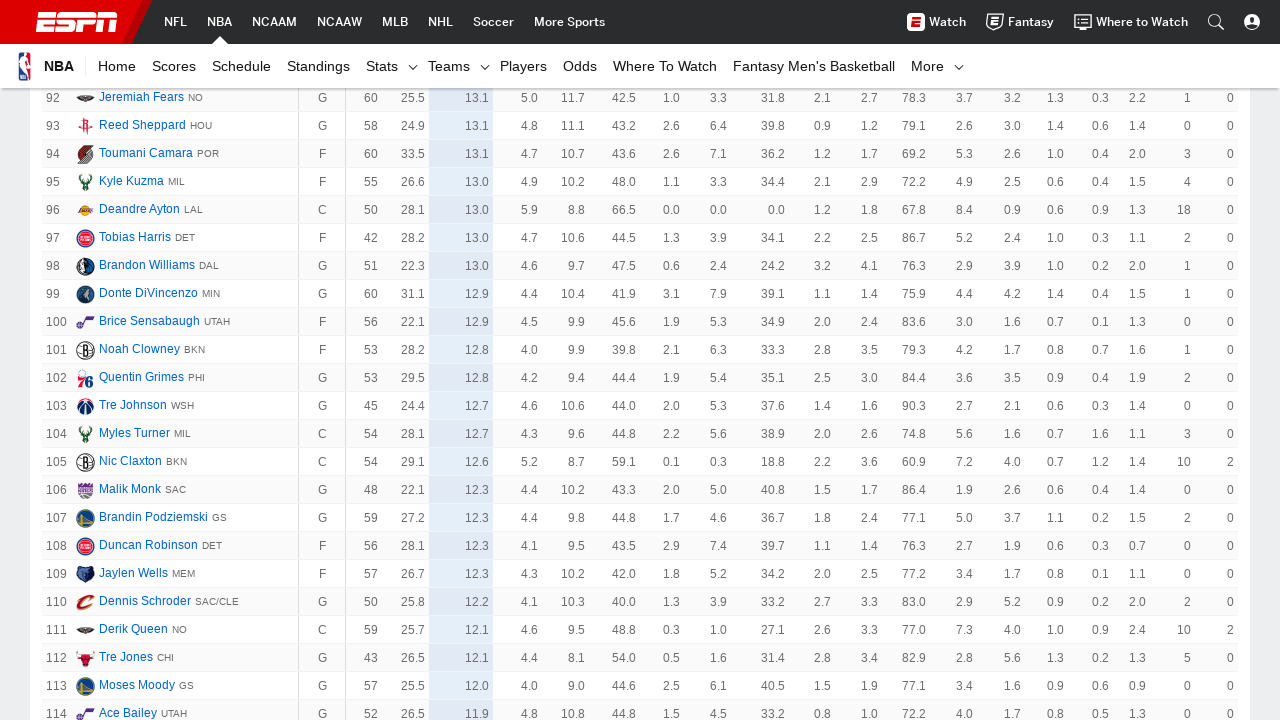

Clicked 'Show More' button (click #3) at (640, 361) on a:has-text('Show More')
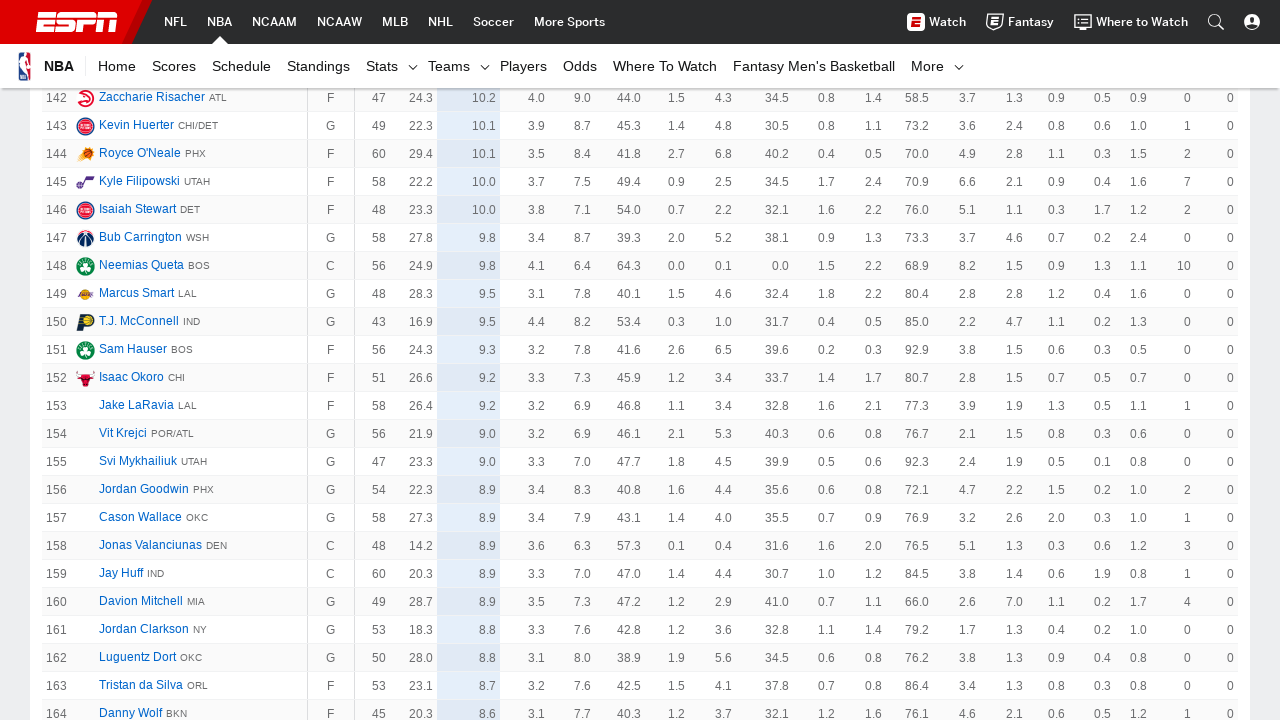

Waited 2 seconds for new player data to load
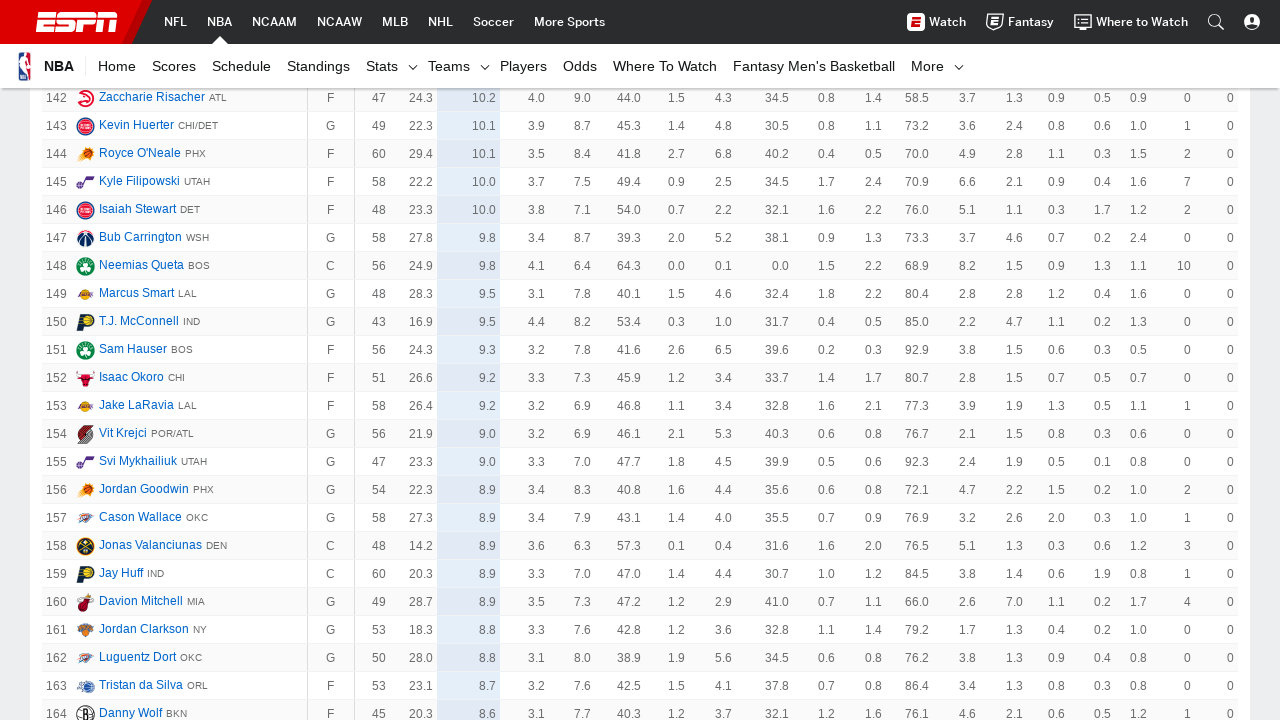

Clicked 'Show More' button (click #4) at (640, 361) on a:has-text('Show More')
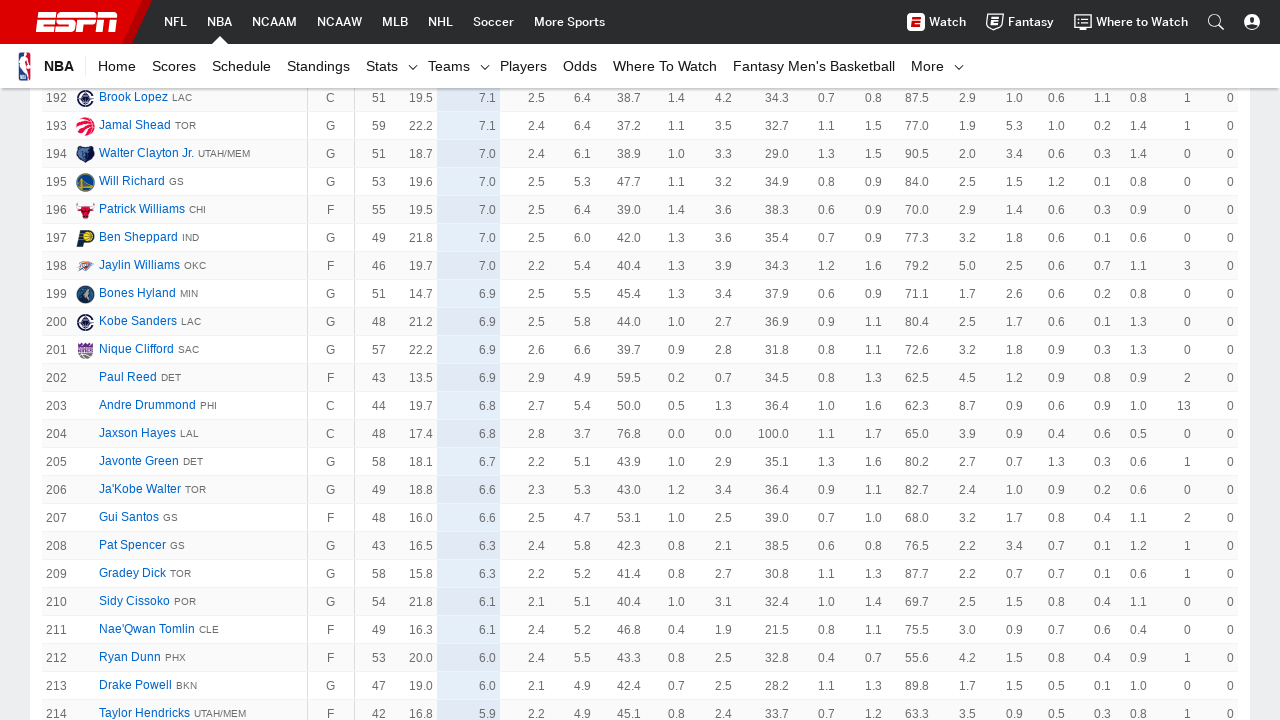

Waited 2 seconds for new player data to load
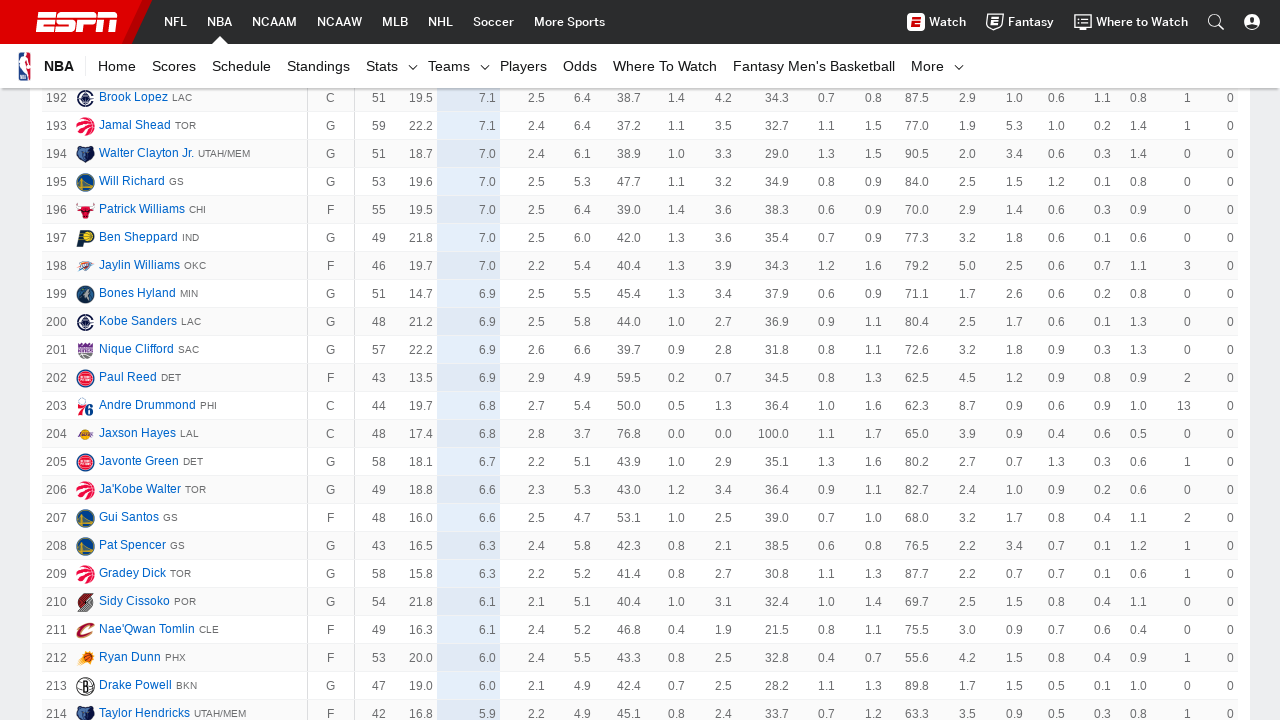

Clicked 'Show More' button (click #5) at (640, 361) on a:has-text('Show More')
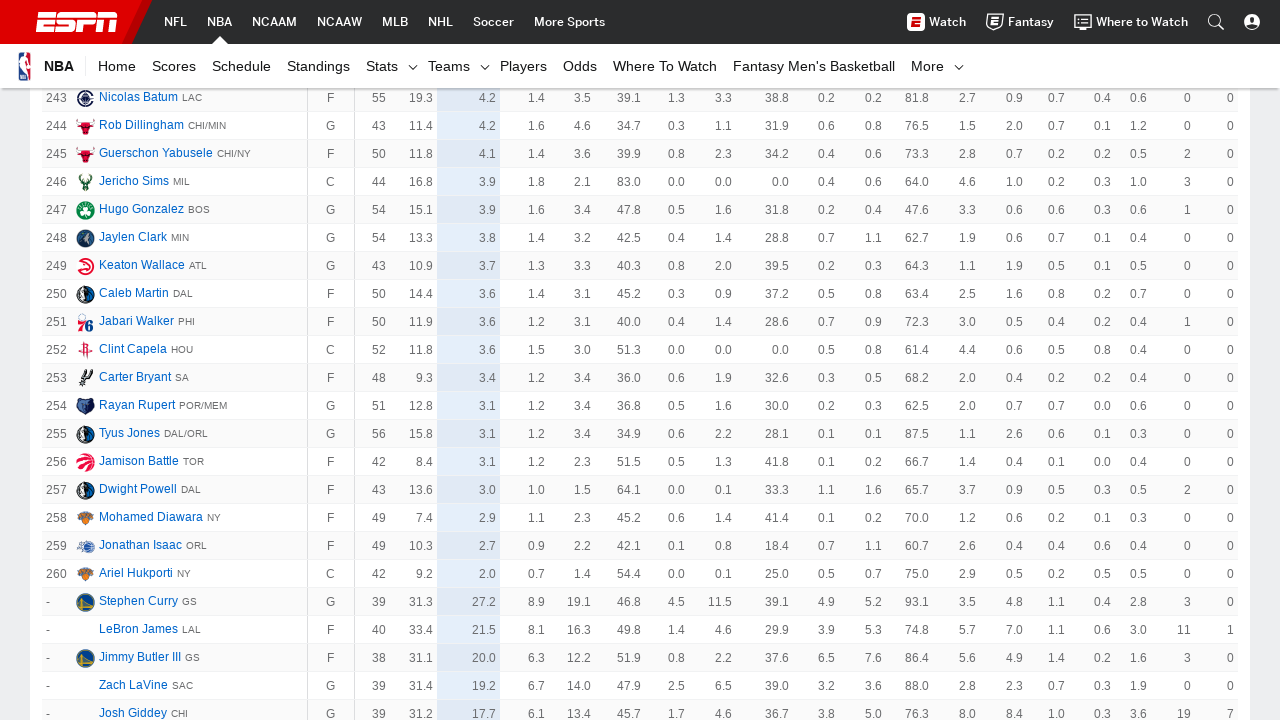

Waited 2 seconds for new player data to load
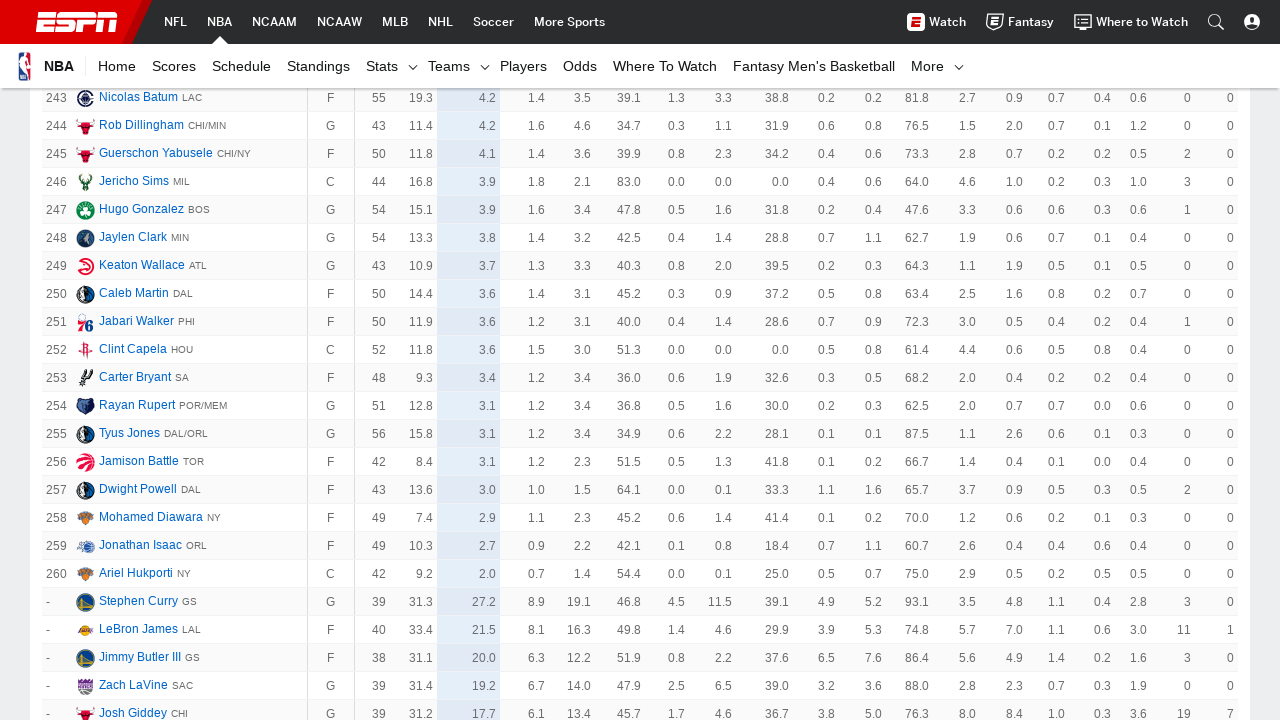

Verified final player data rows are present in table
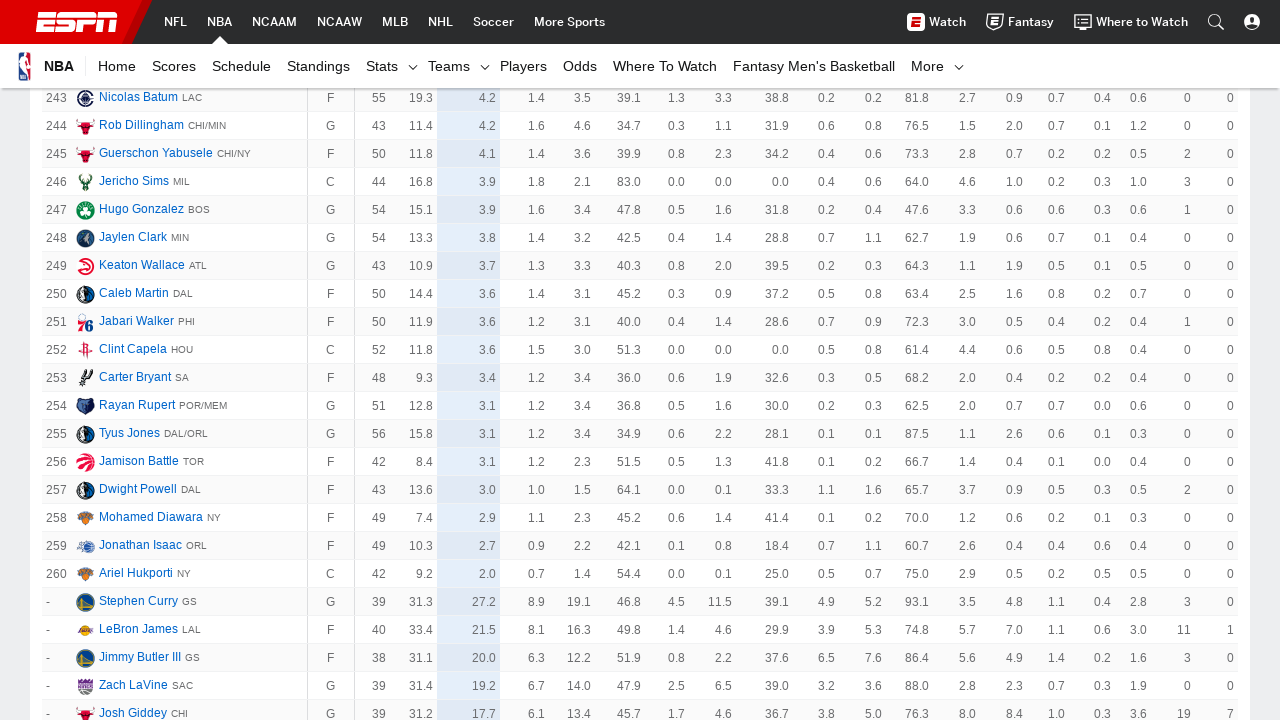

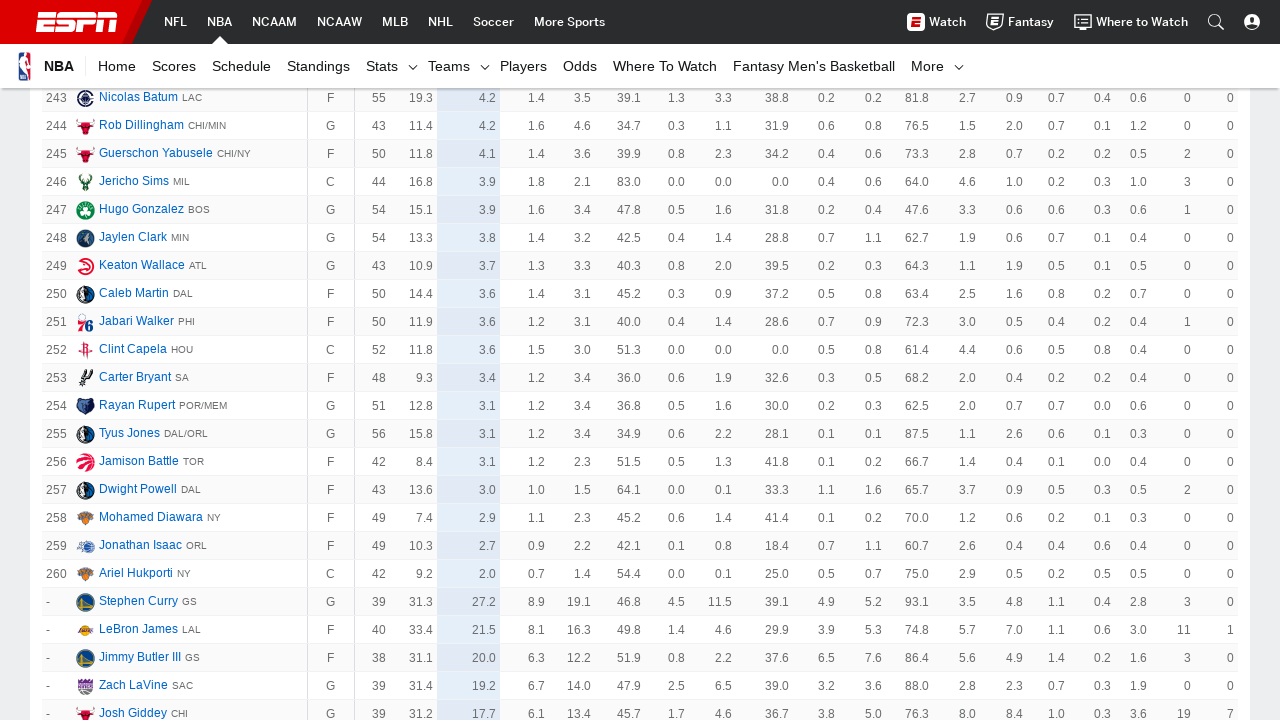